Tests searching for an item on ge-tracker.com by entering a search query, submitting the search, and clicking on a matching result to navigate to the item's detail page.

Starting URL: https://www.ge-tracker.com/names/rune

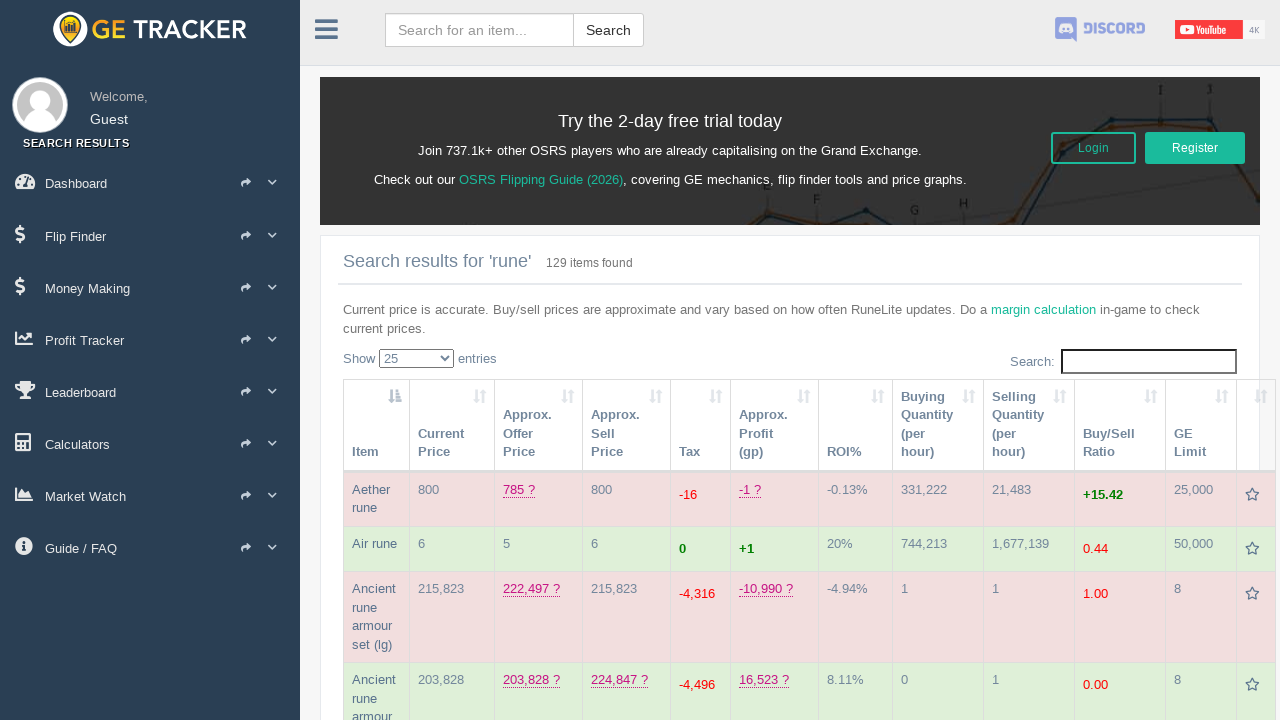

Waited for search input field to load
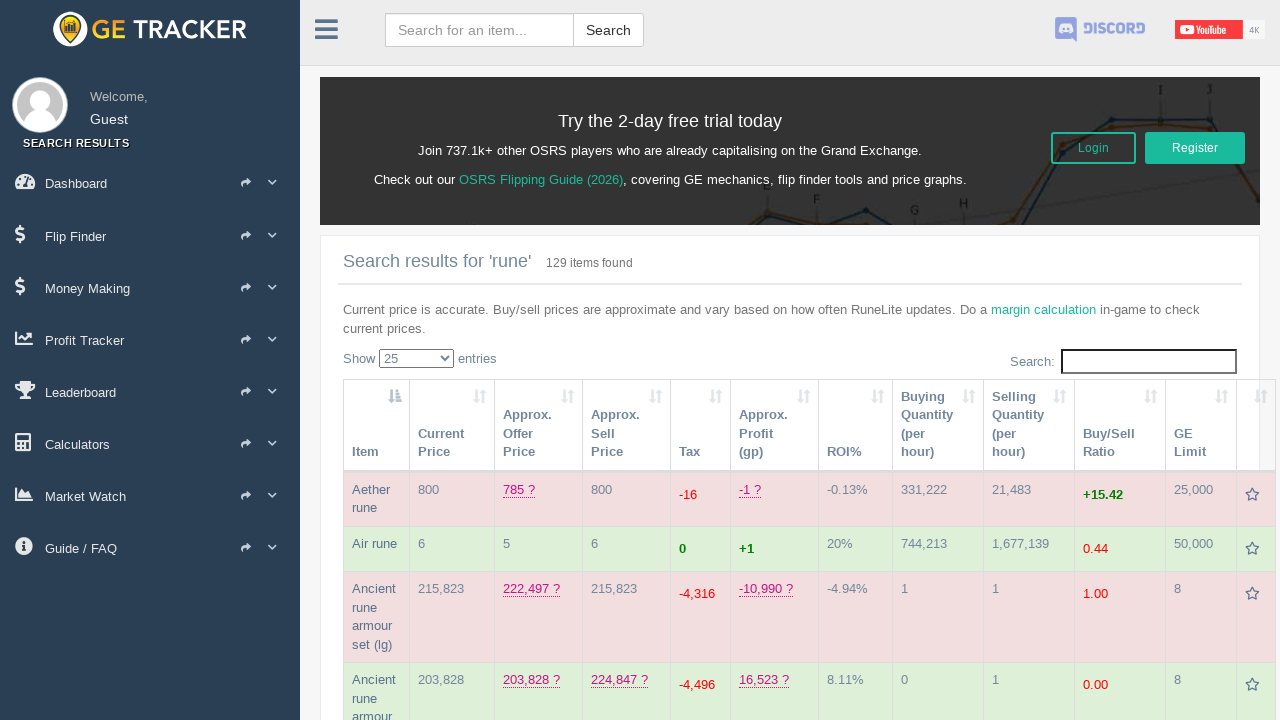

Filled search field with 'Rune platebody' on .form-control
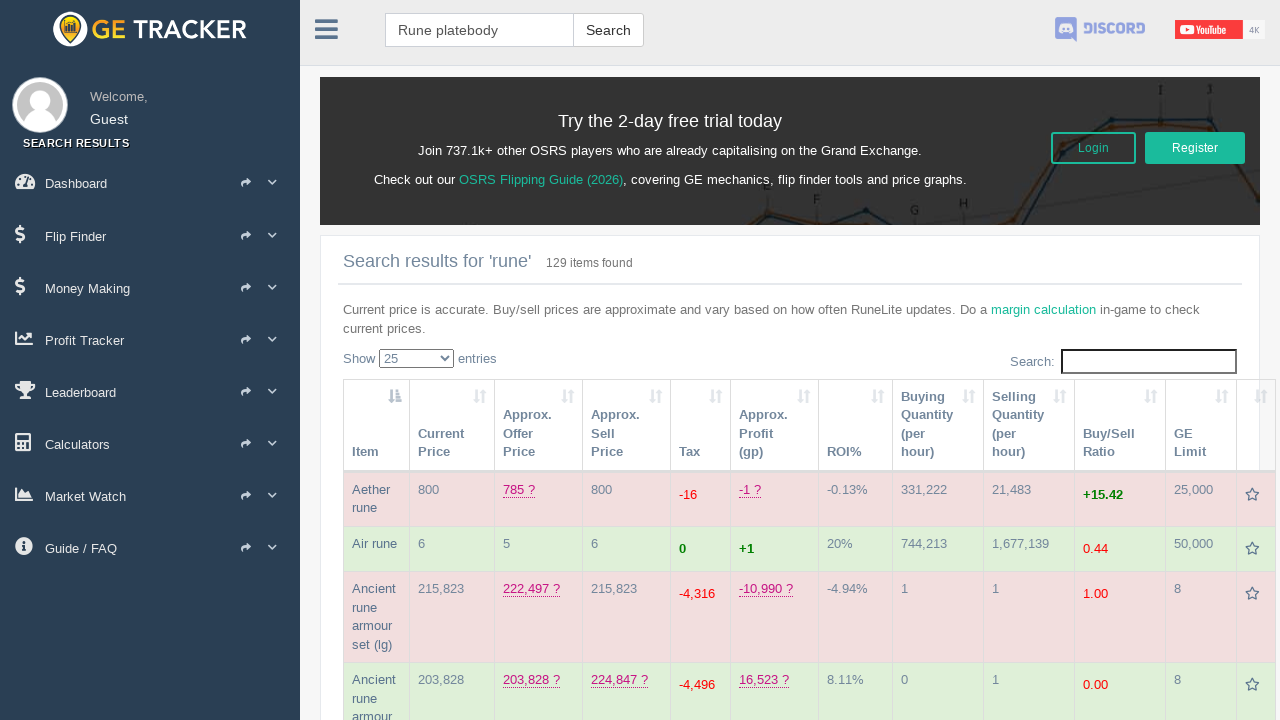

Pressed Enter to submit search on .form-control
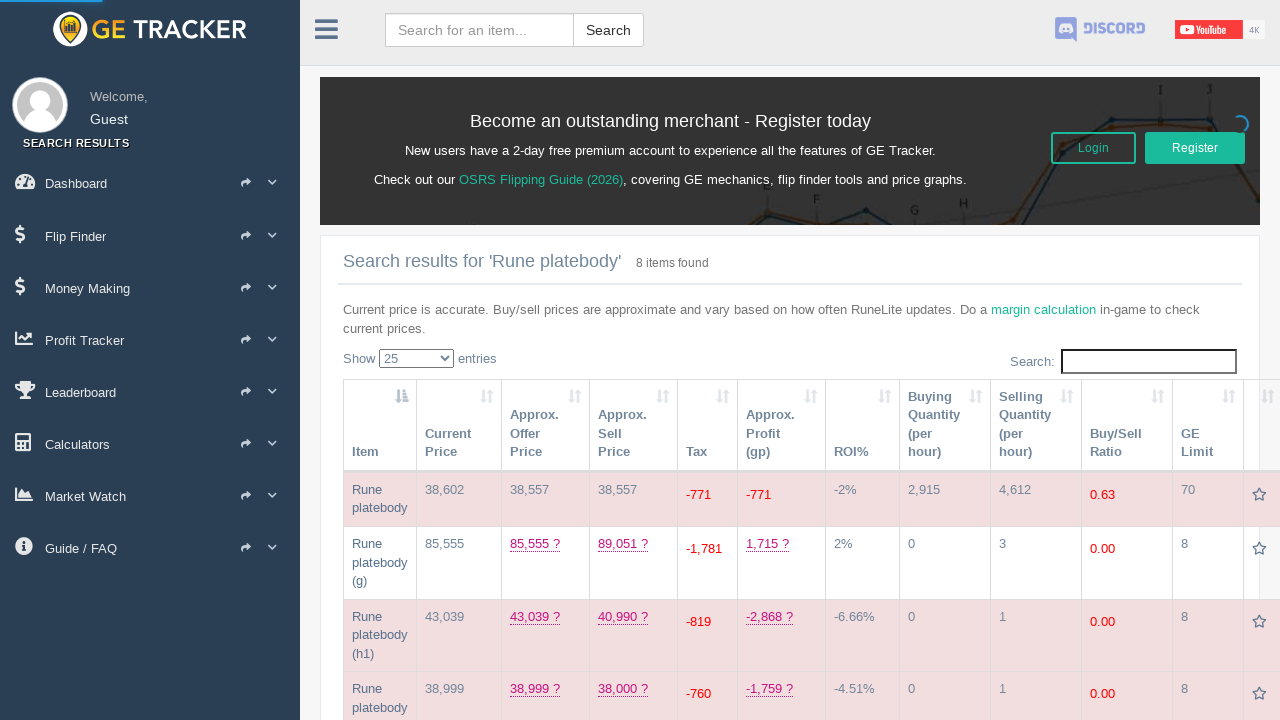

Search results loaded
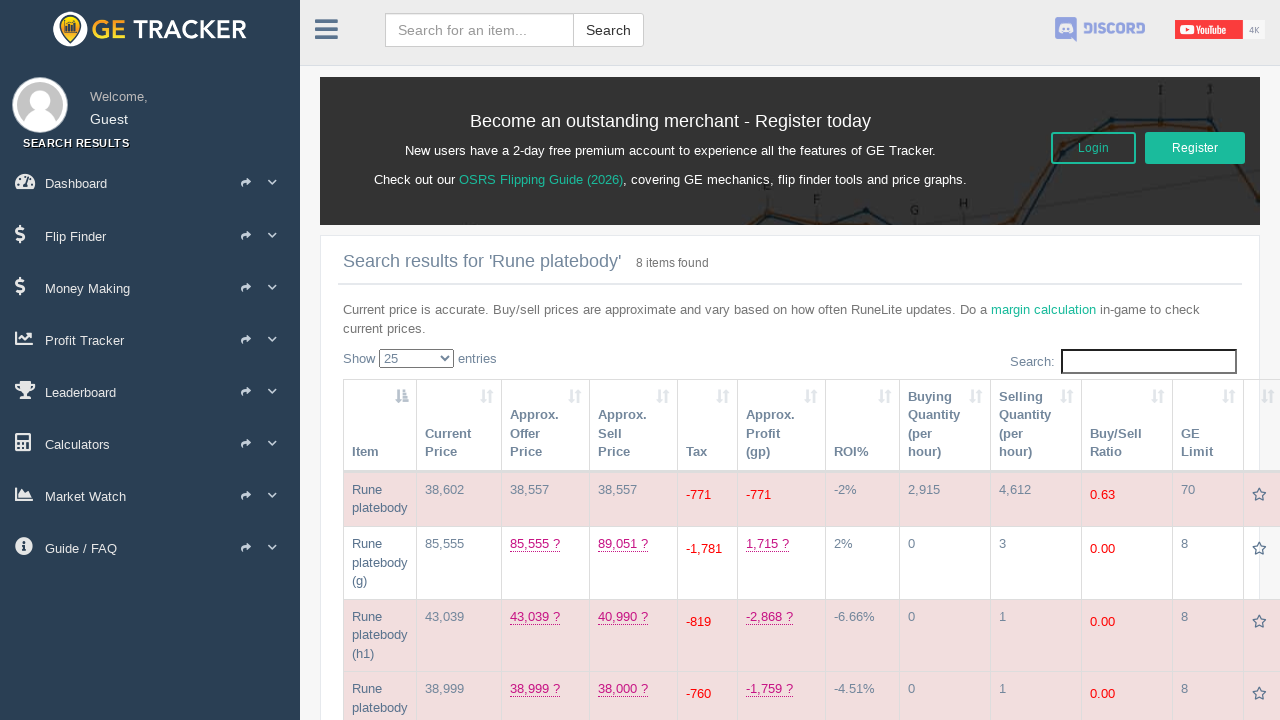

Clicked on search result matching 'Rune platebody' at (367, 489) on .row-item-name:has-text("Rune platebody")
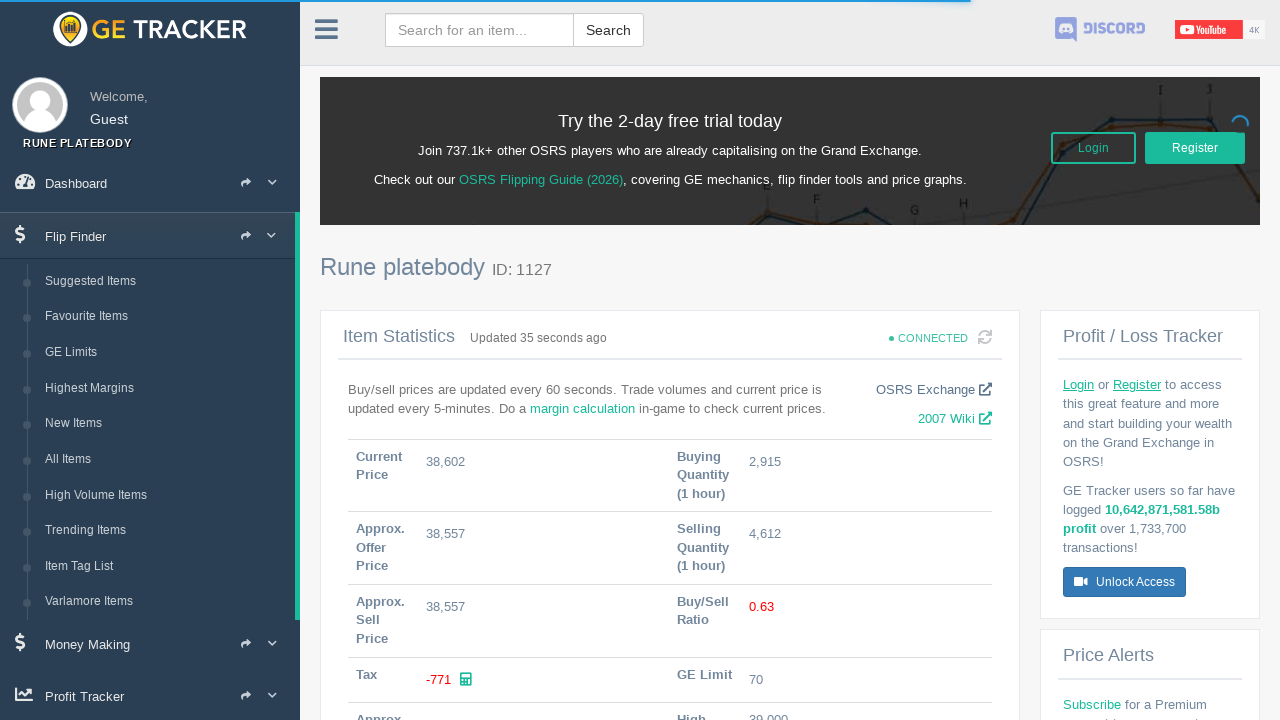

Item detail page loaded
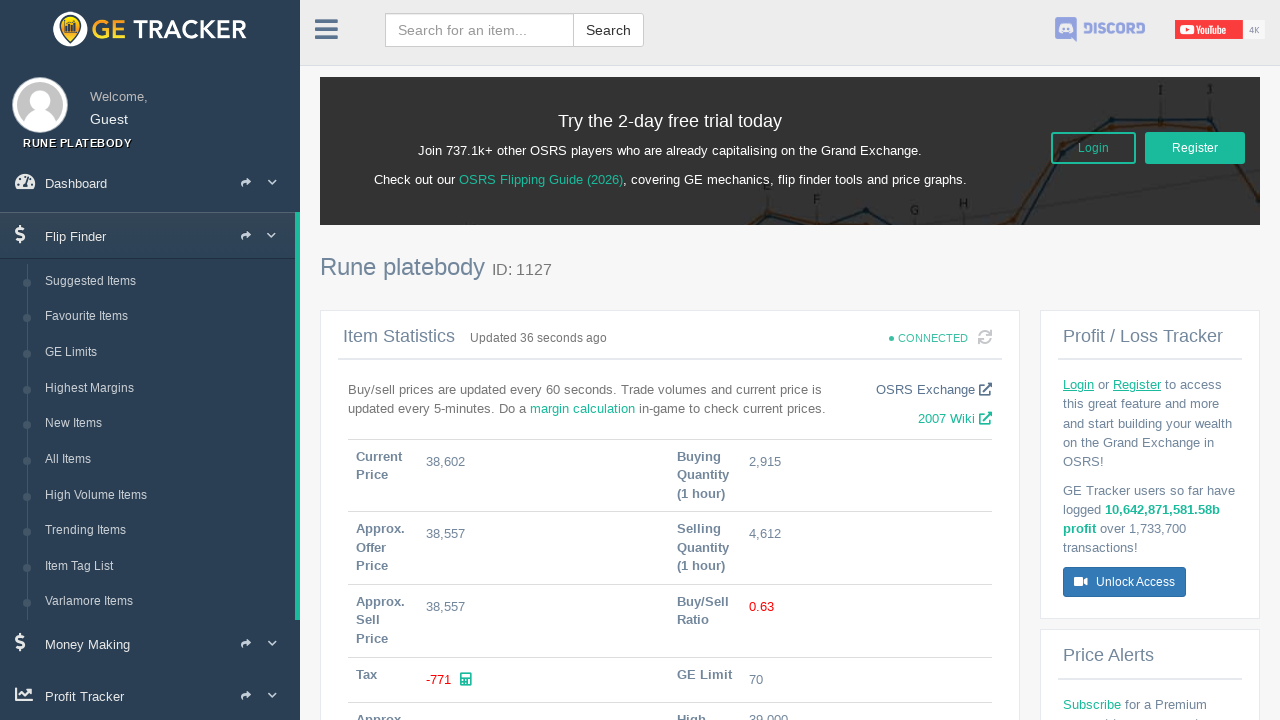

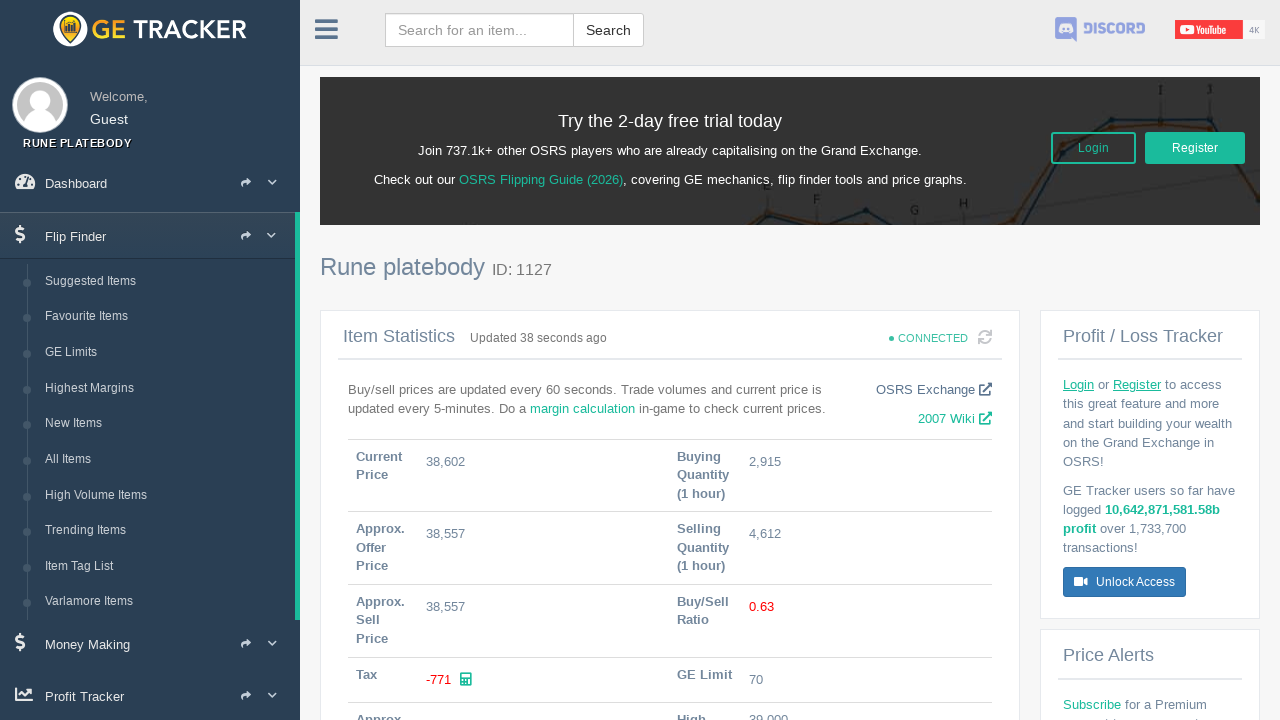